Tests multi-tab functionality by opening a new tab, extracting course name from one page, and filling it into a form field on the original page

Starting URL: https://rahulshettyacademy.com/angularpractice/

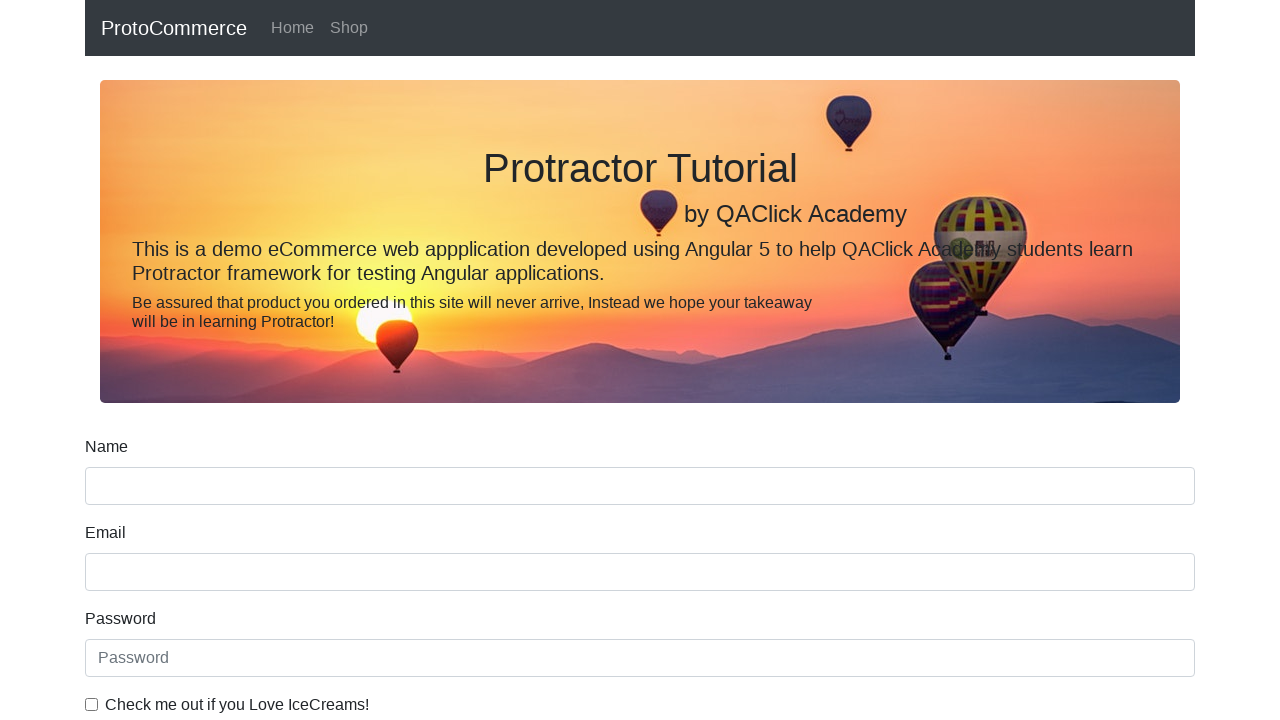

Opened a new tab/page
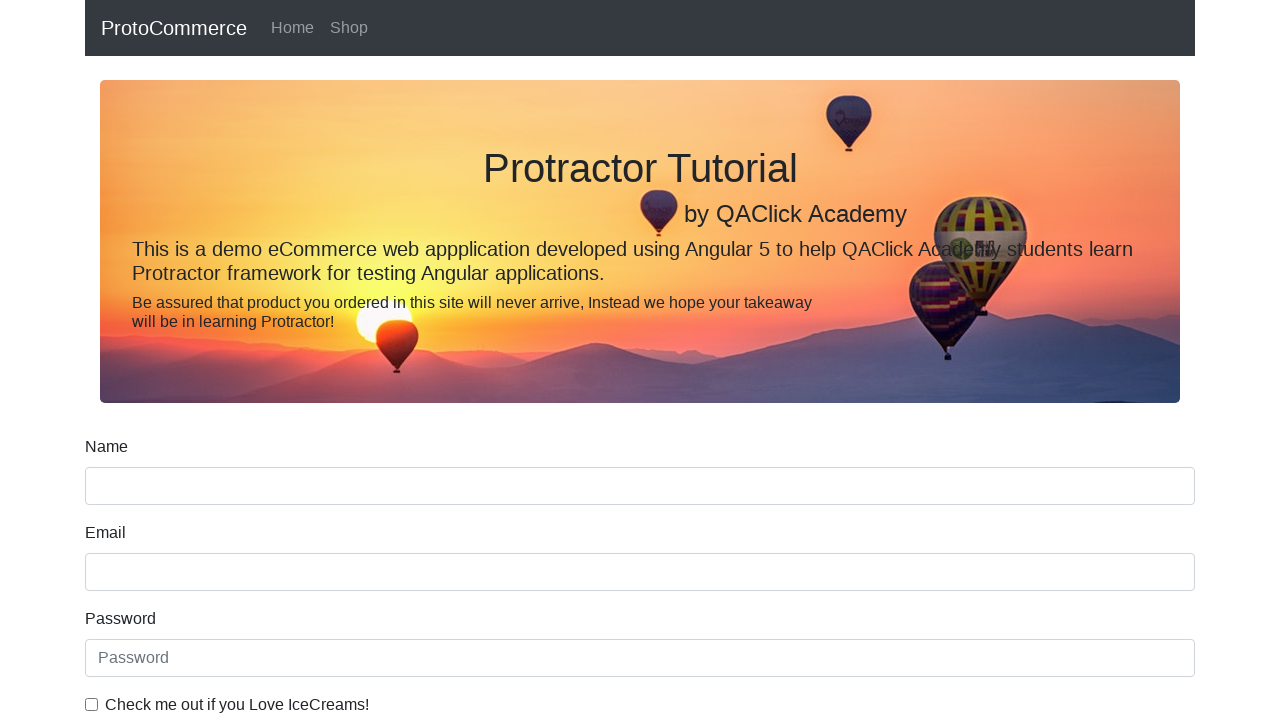

Navigated to Rahul Shetty Academy homepage in new tab
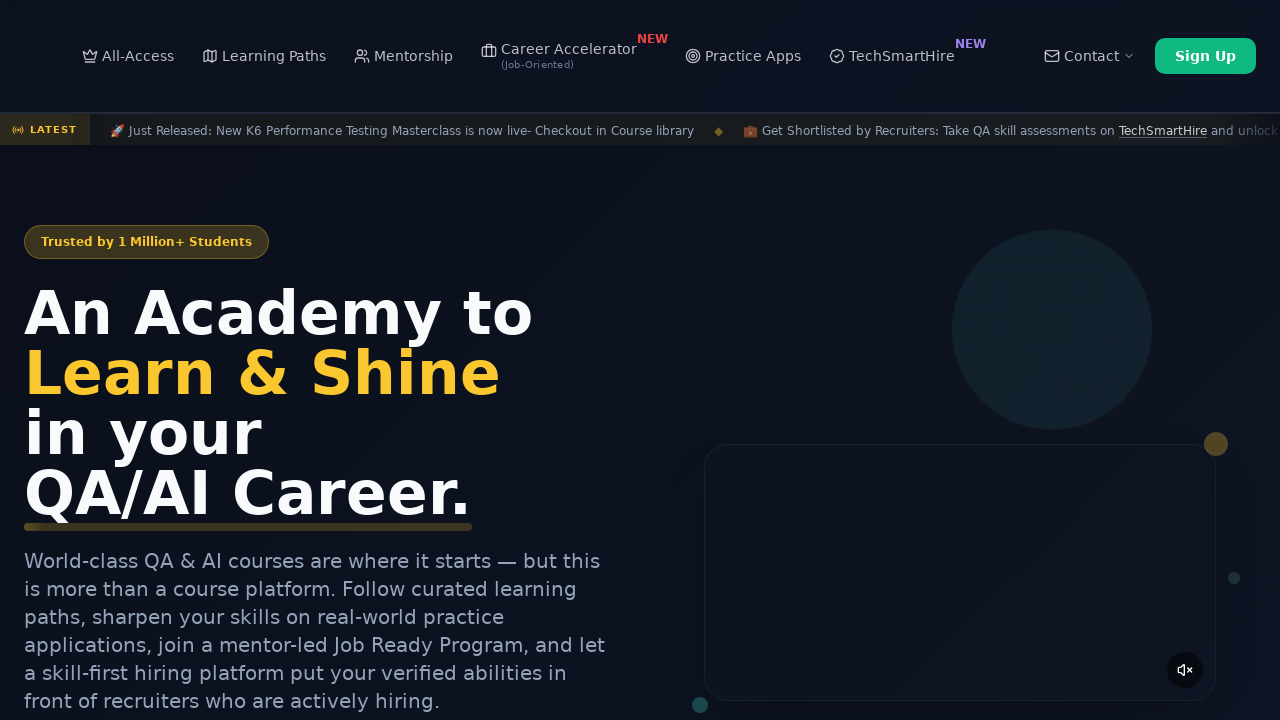

Located course links on the courses page
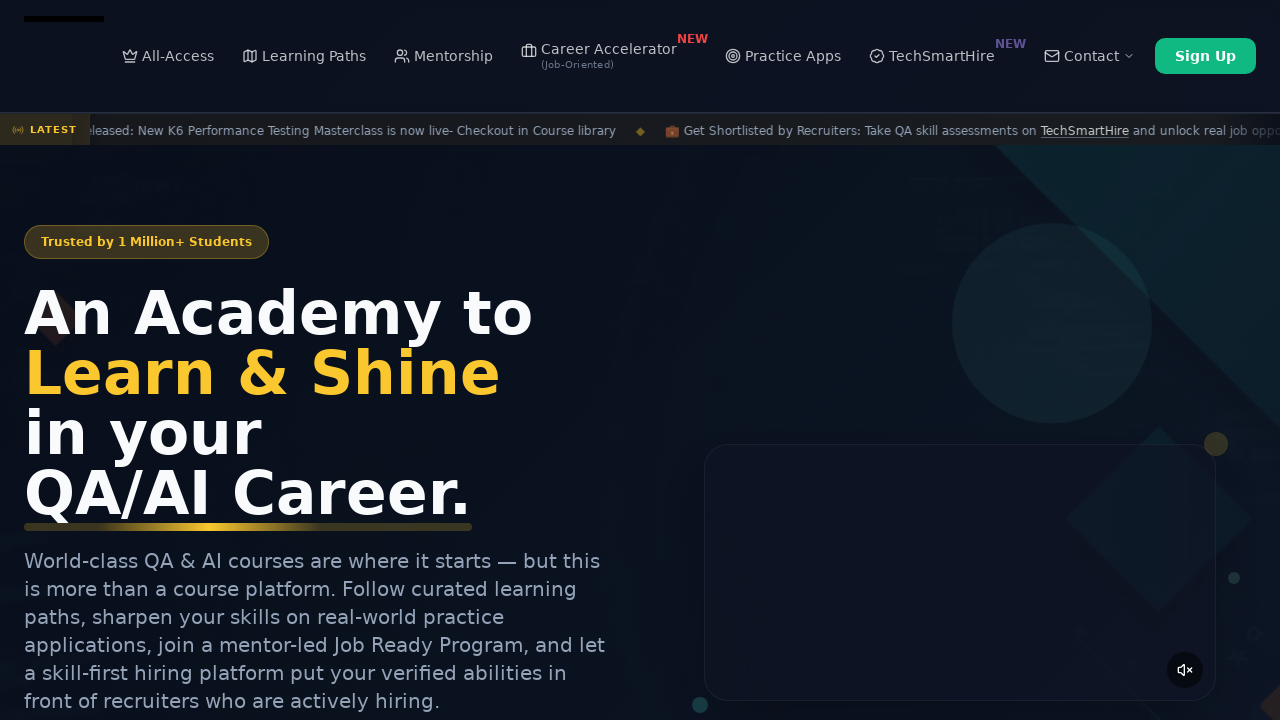

Extracted course name: Playwright Testing
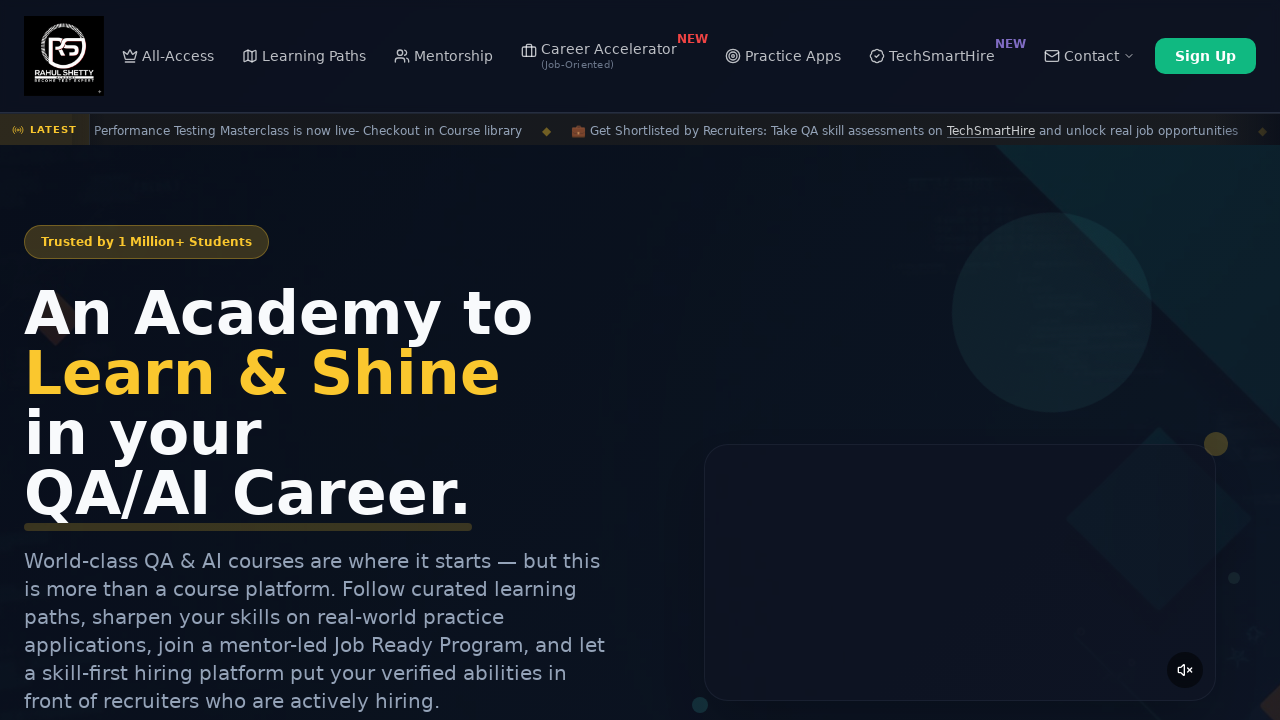

Closed the new tab
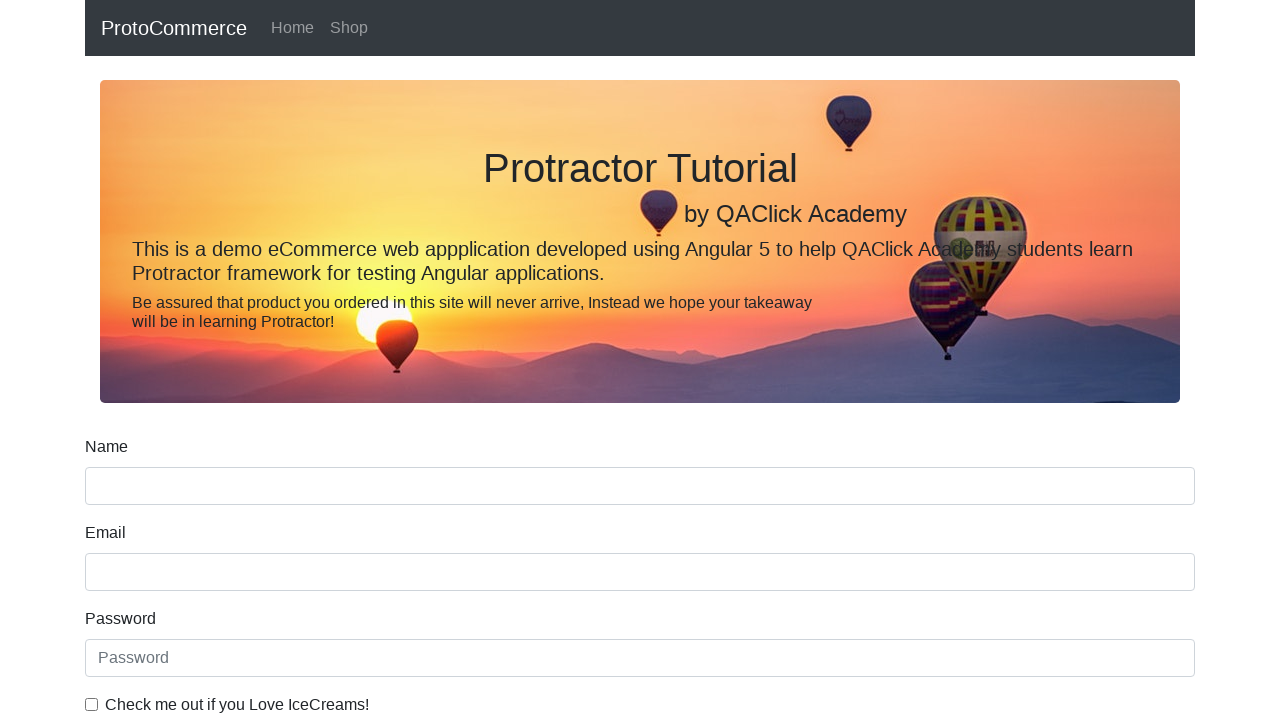

Filled name field with extracted course name: Playwright Testing on input[name='name']
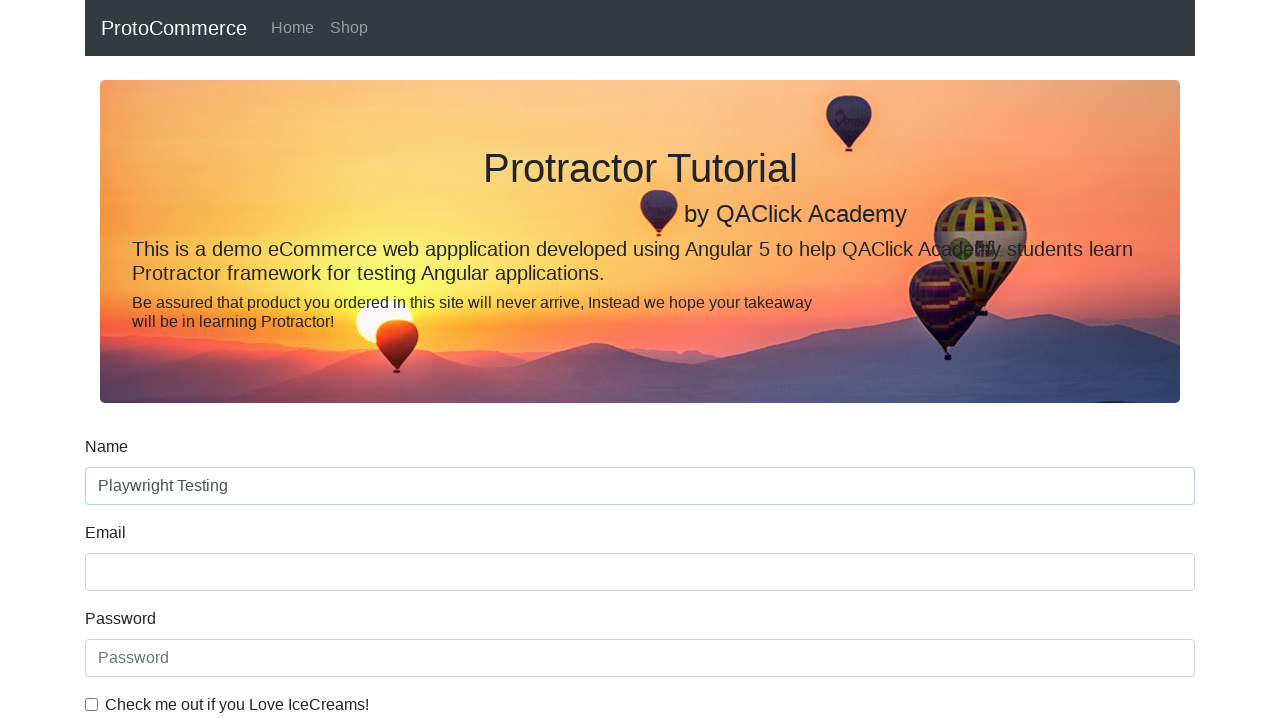

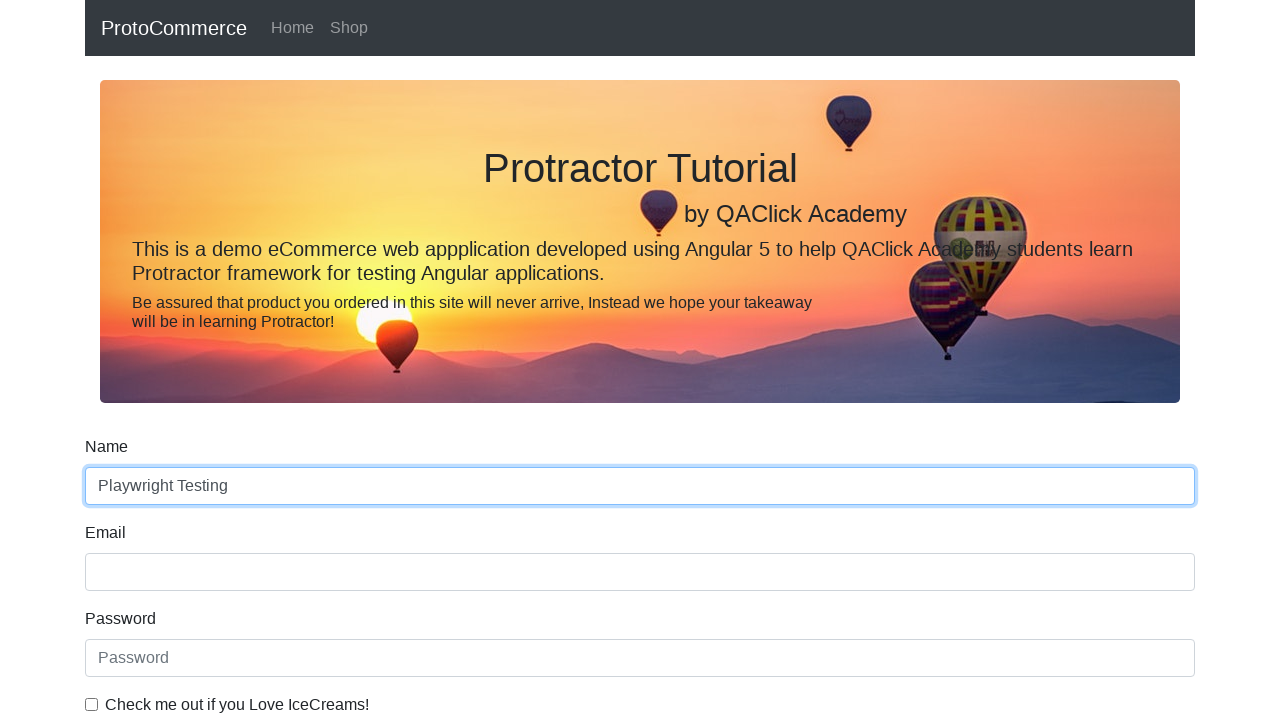